Opens the Redbus website and verifies the page loads successfully

Starting URL: https://www.redbus.in/

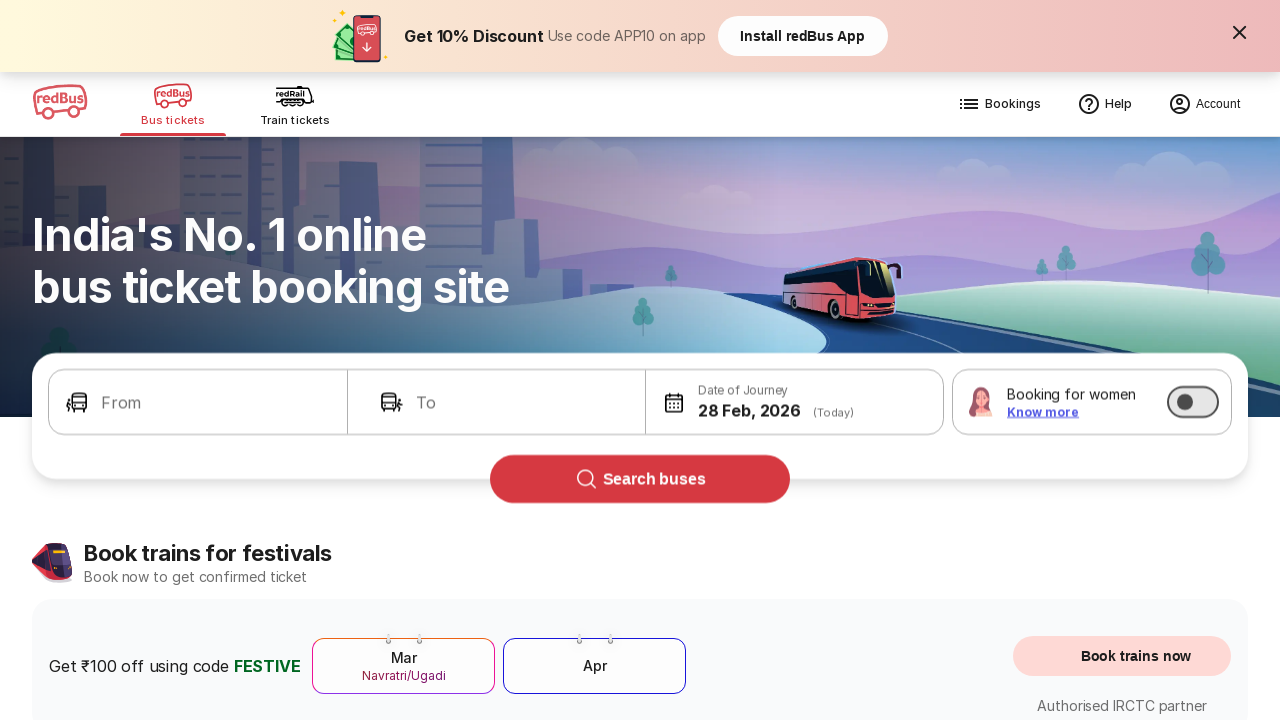

Waited for page DOM content to load
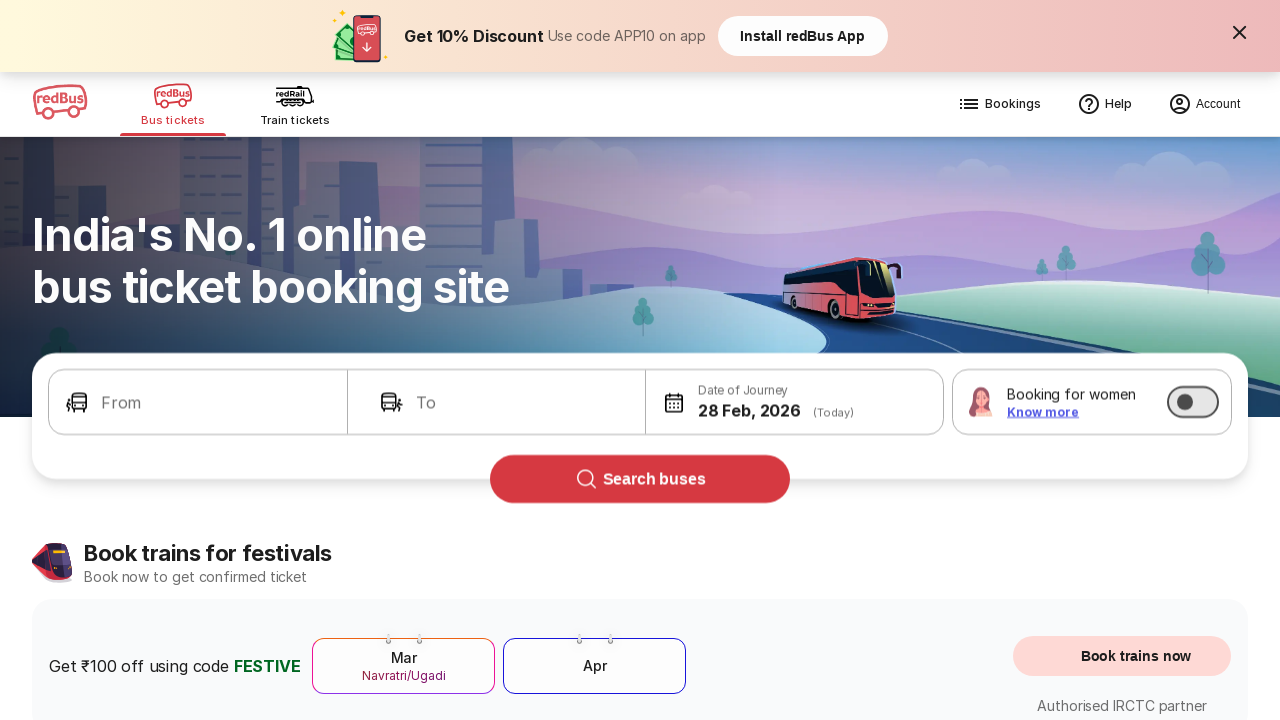

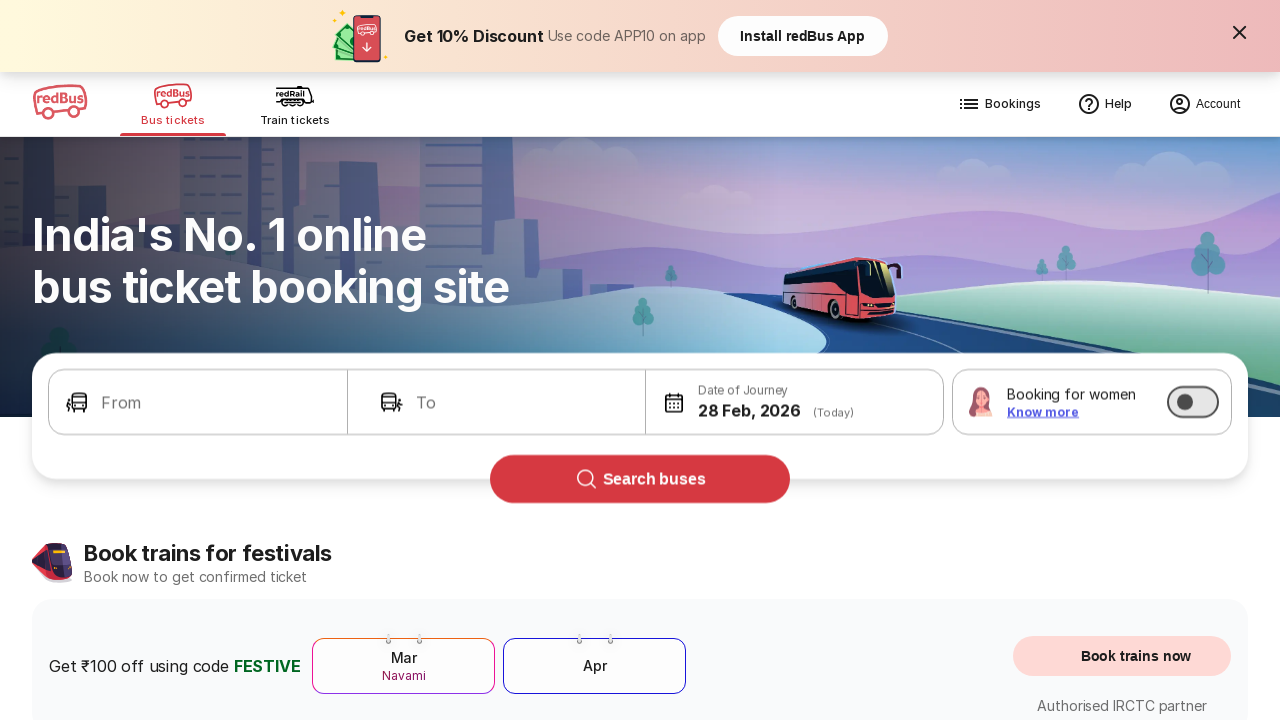